Tests clicking on a link element using CSS selector with tag and ID combination on a demo QA page

Starting URL: https://demoqa.com/links

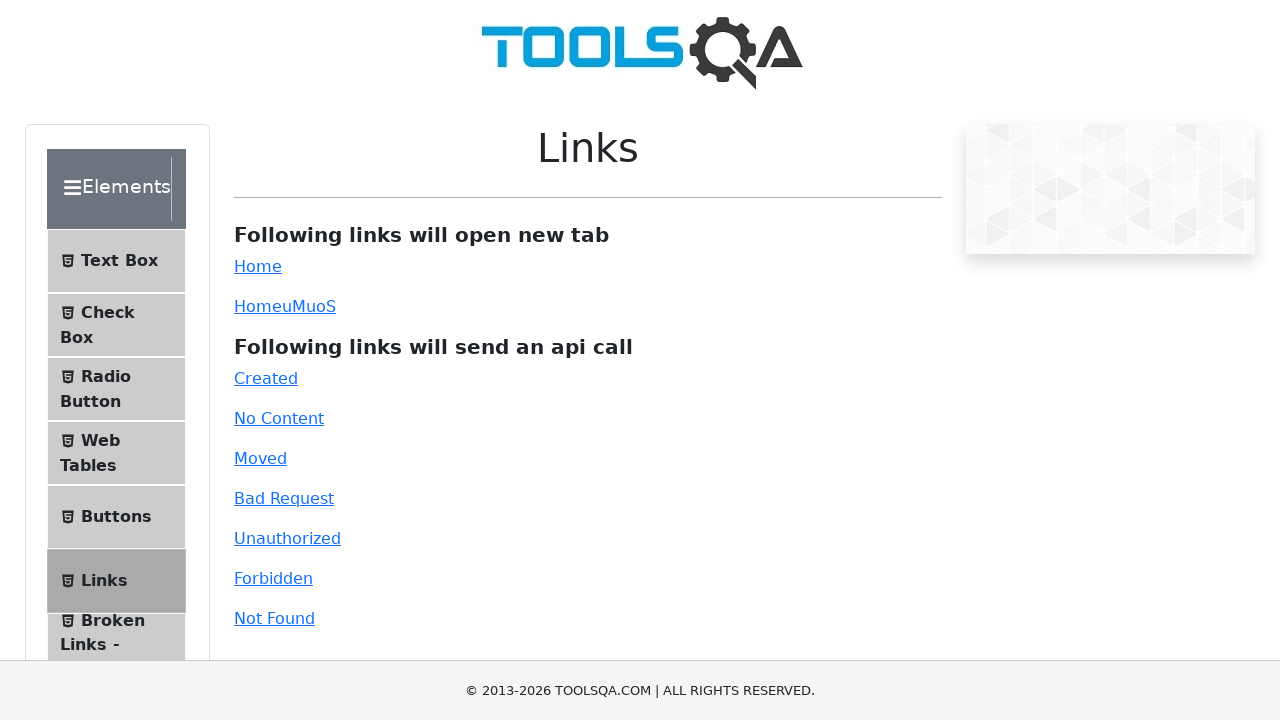

Navigated to https://demoqa.com/links
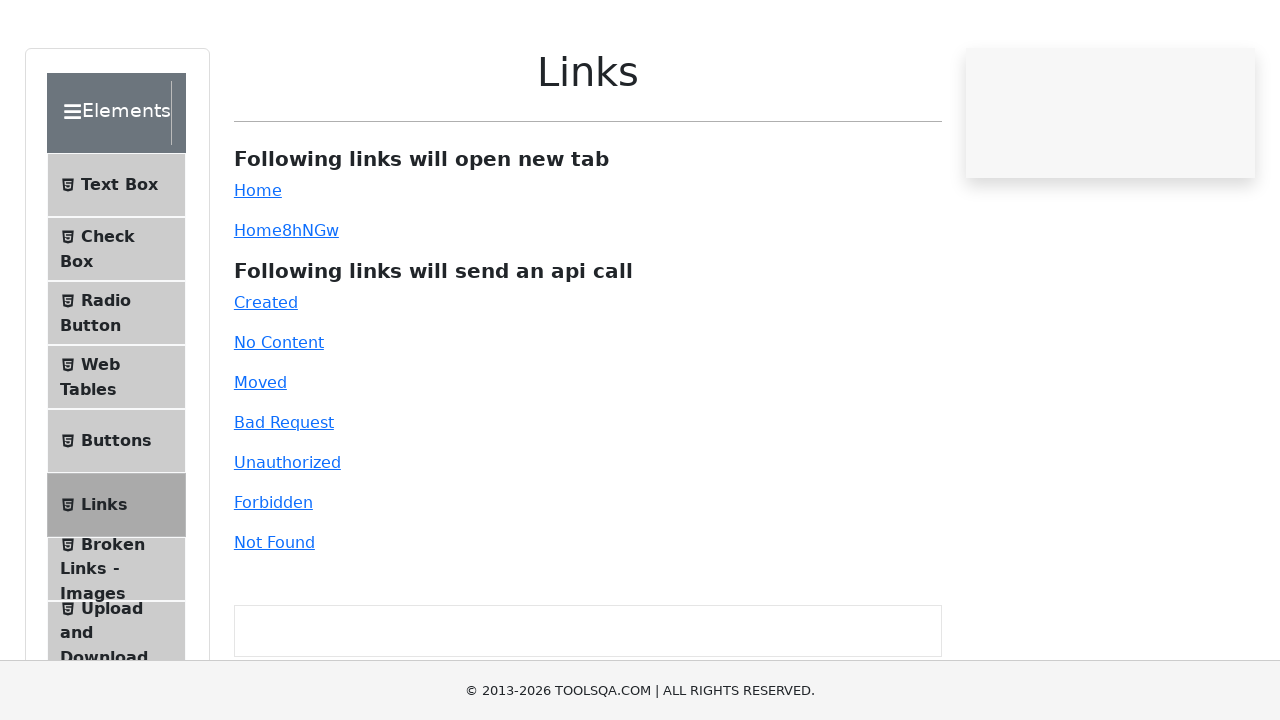

Clicked the unauthorized link using CSS selector with tag and ID combination at (287, 538) on a#unauthorized
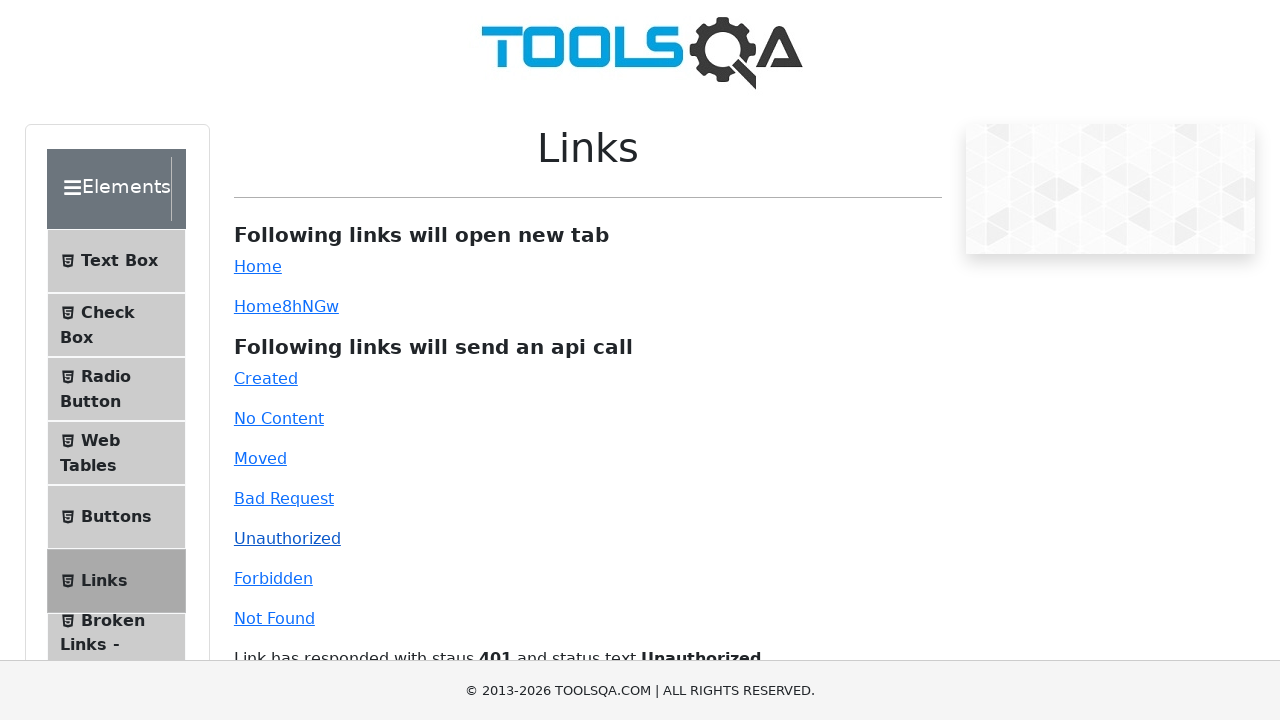

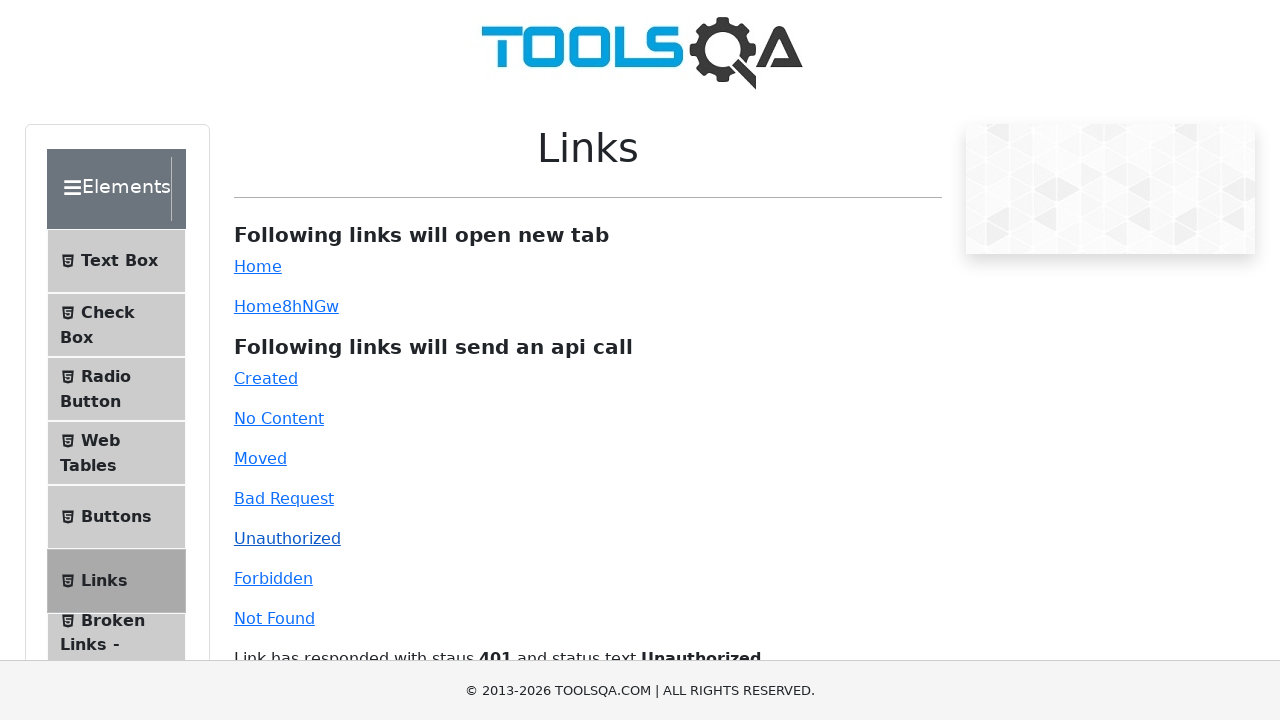